Navigates to an automation practice page and locates a button element using XPath with sibling traversal

Starting URL: https://rahulshettyacademy.com/AutomationPractice/

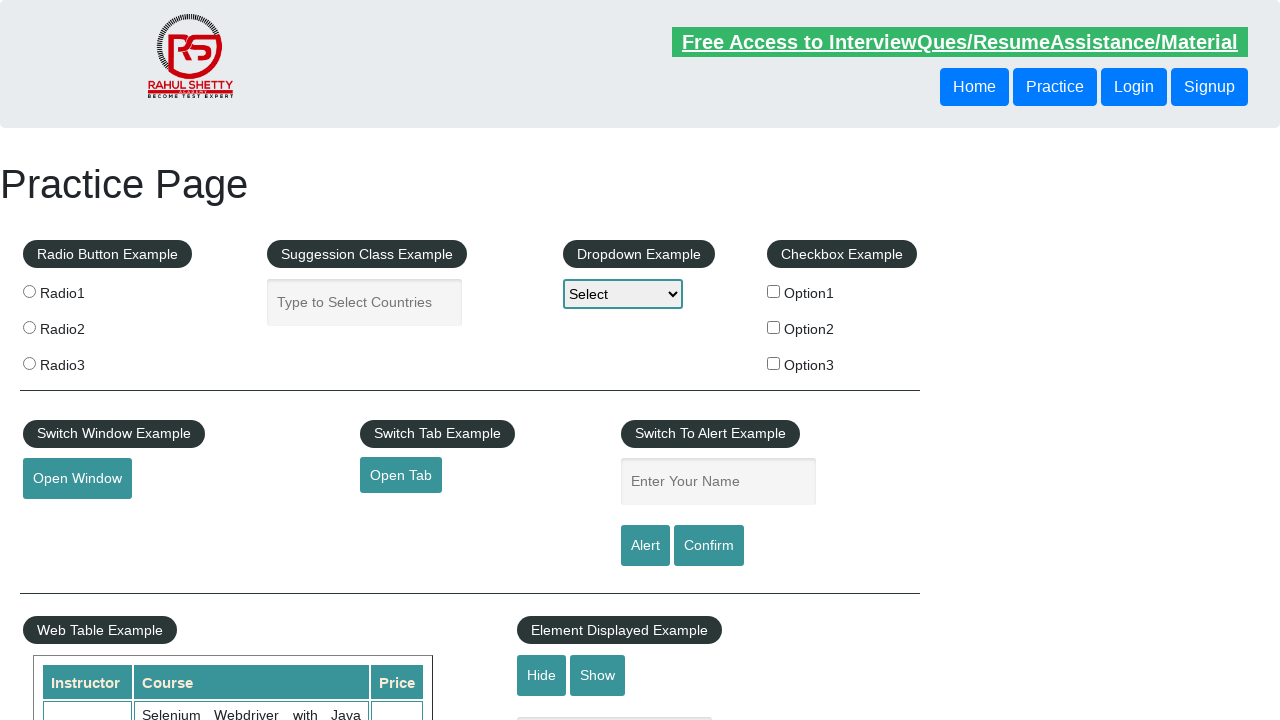

Navigated to automation practice page
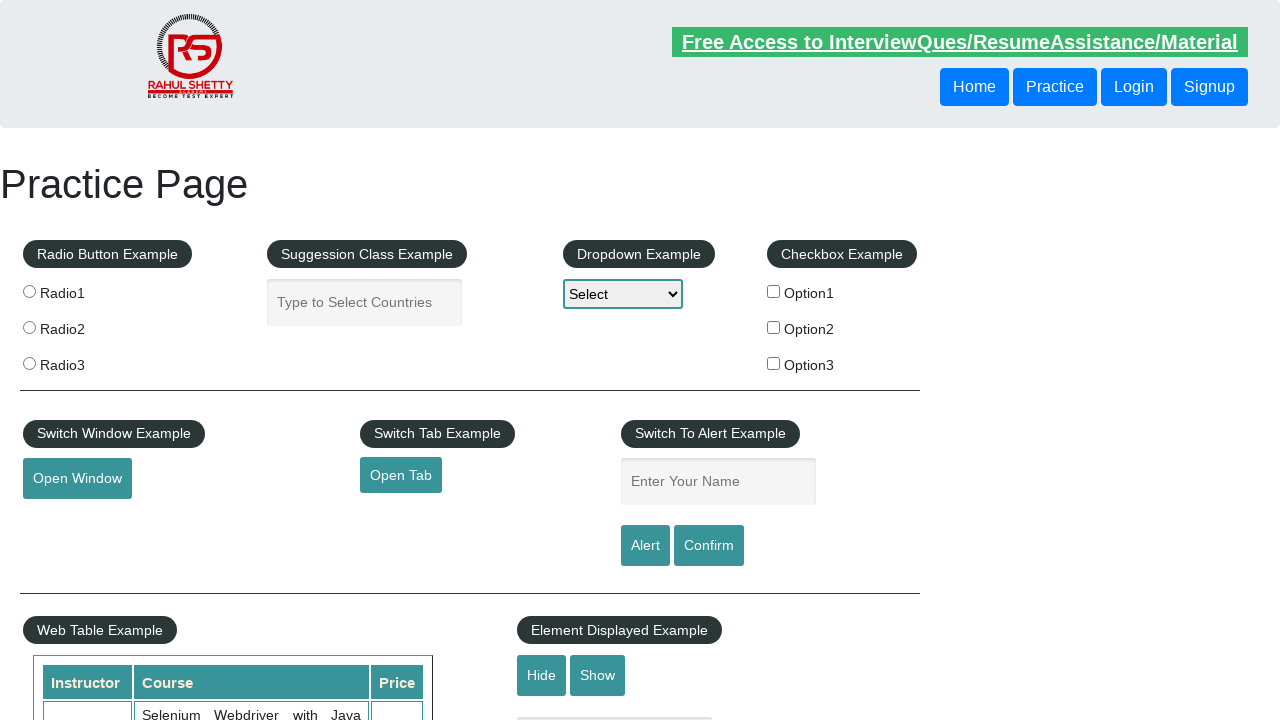

Located button element using XPath with sibling traversal
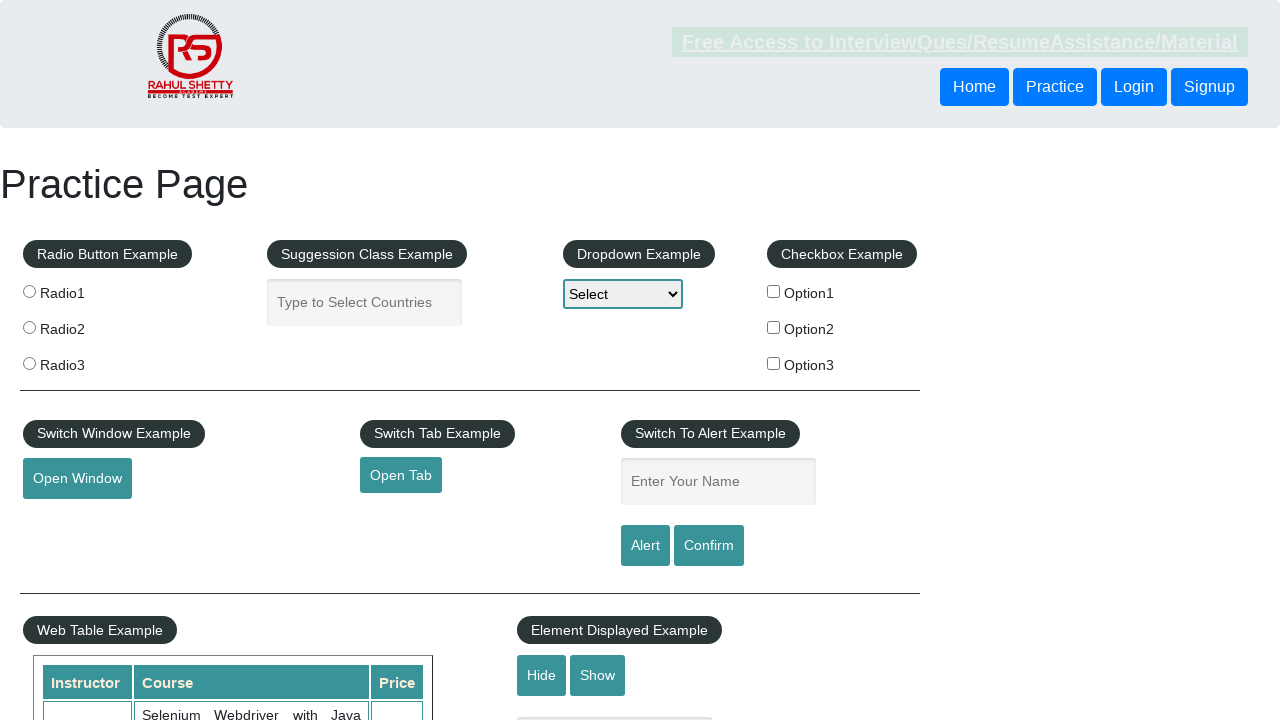

Retrieved button text: Login
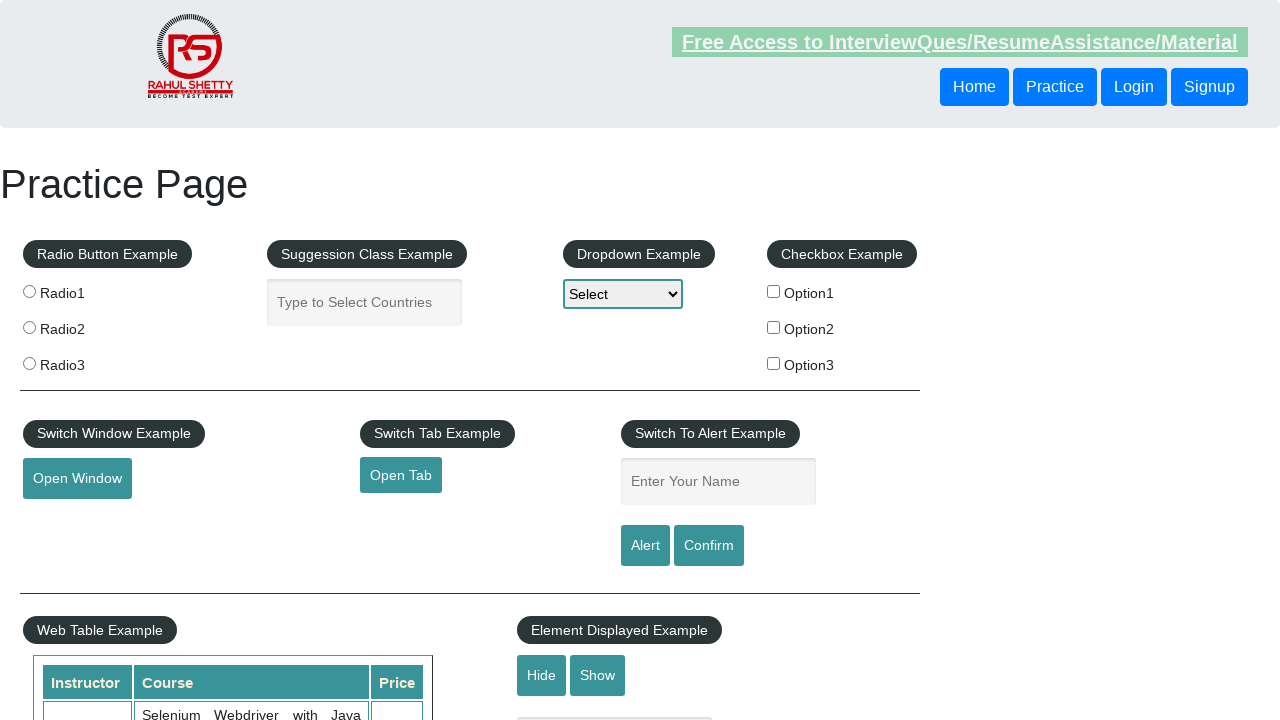

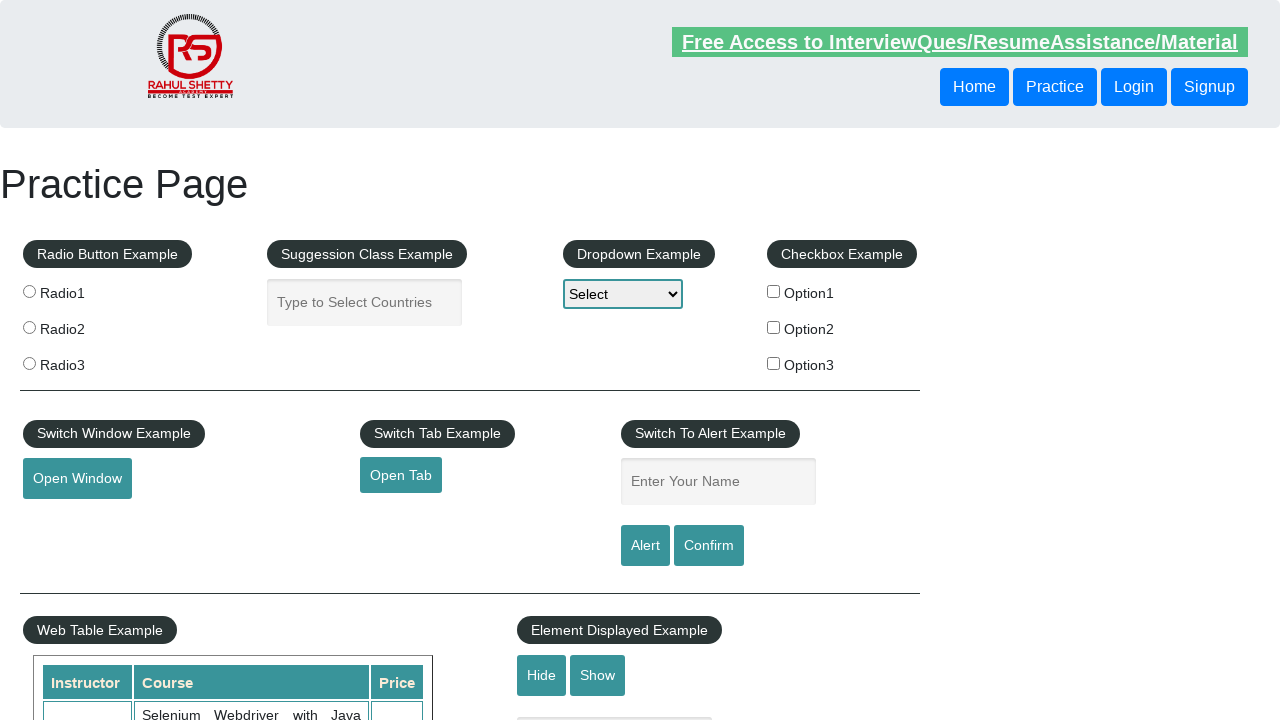